Tests modifying a readonly date input field on the 12306 train booking site using JavaScript to remove the readonly attribute and set a custom date

Starting URL: https://www.12306.cn/index/

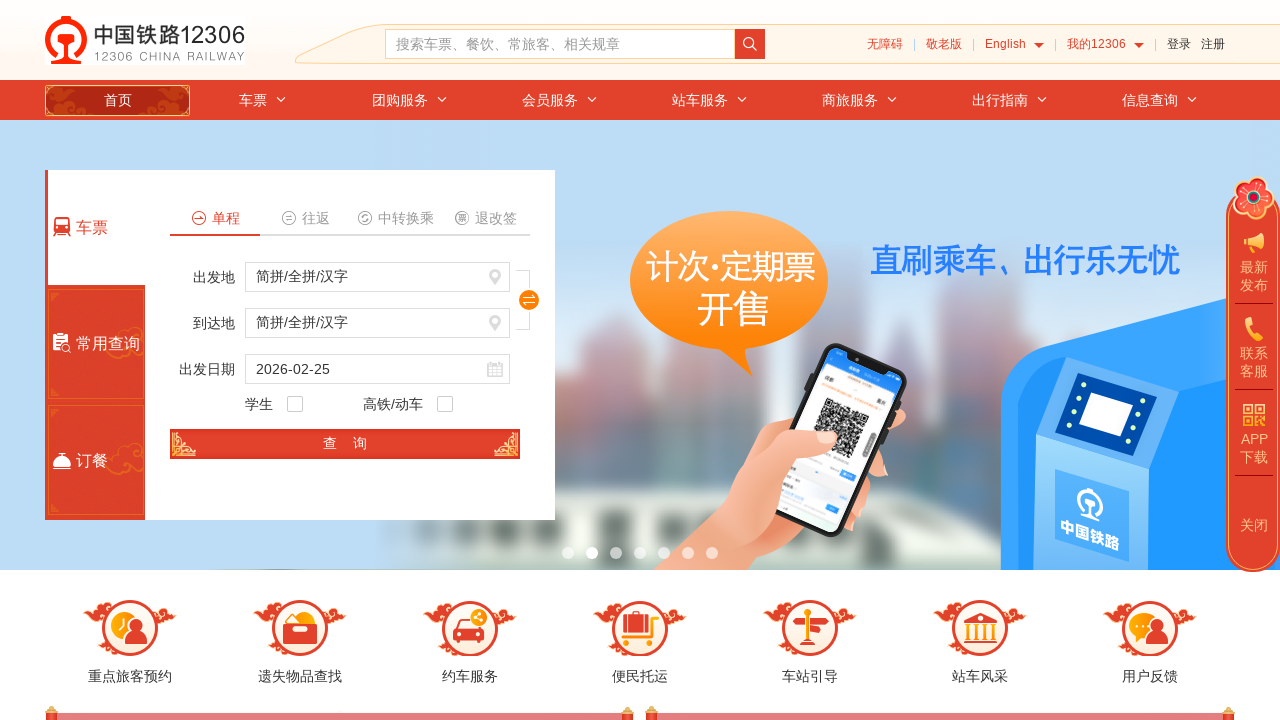

Navigated to 12306 train booking site
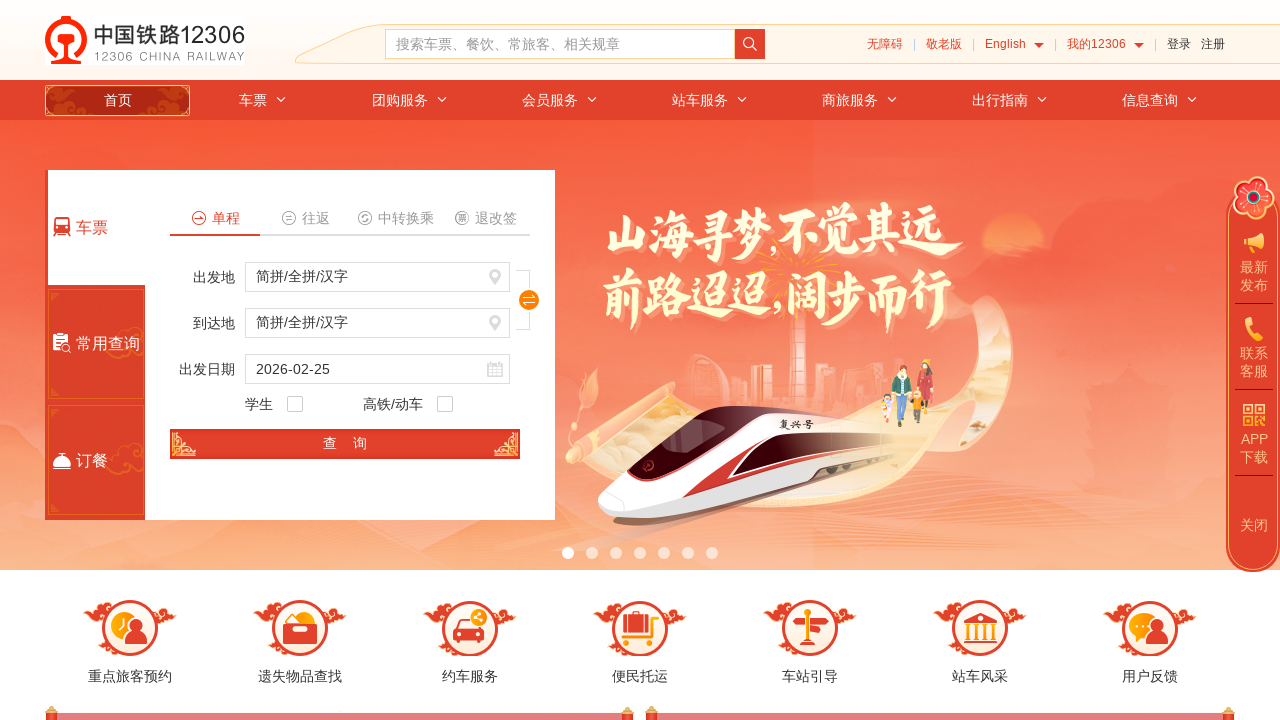

Removed readonly attribute from train_date field and set value to 2020-02-03
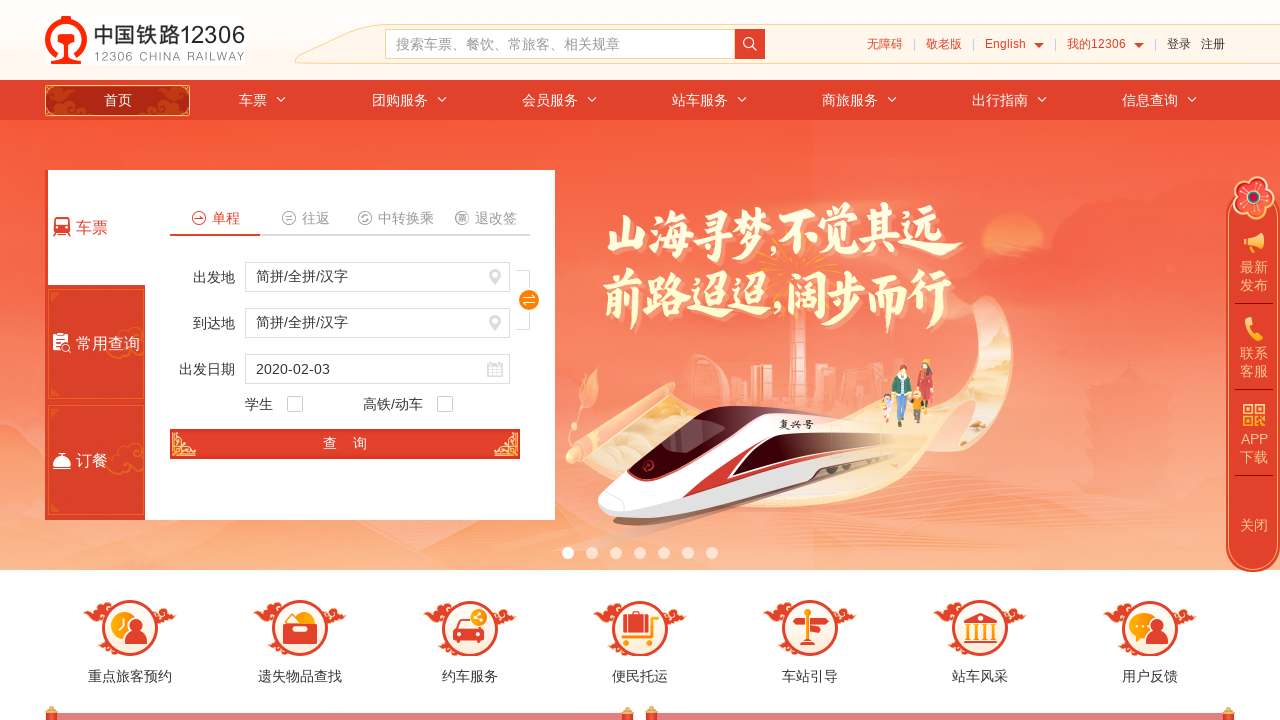

Waited 10 seconds to observe the date change
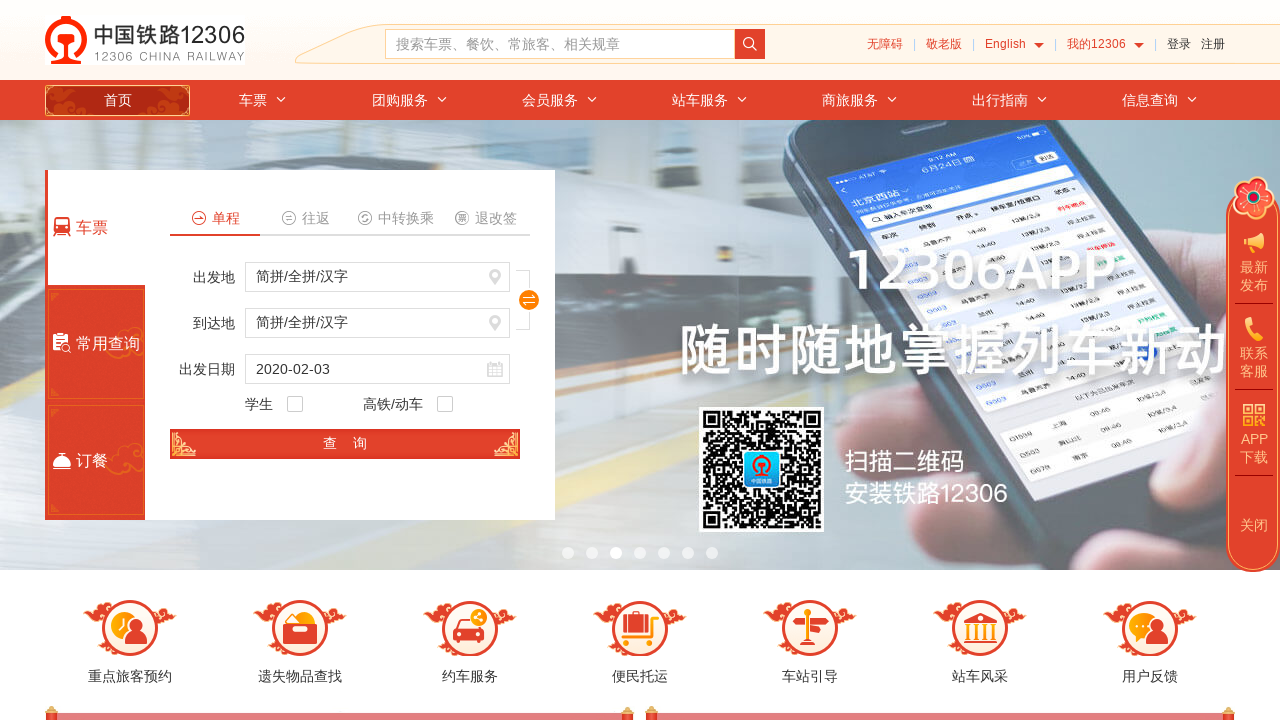

Retrieved modified date value: 2020-02-03
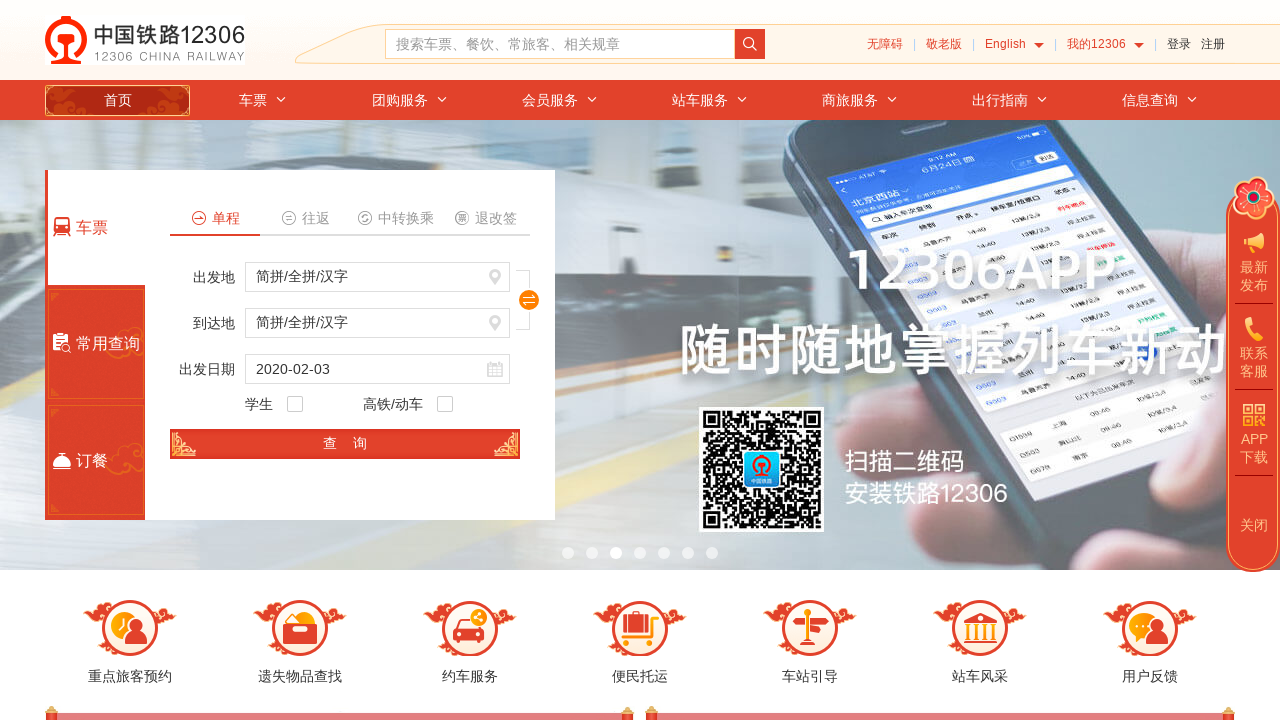

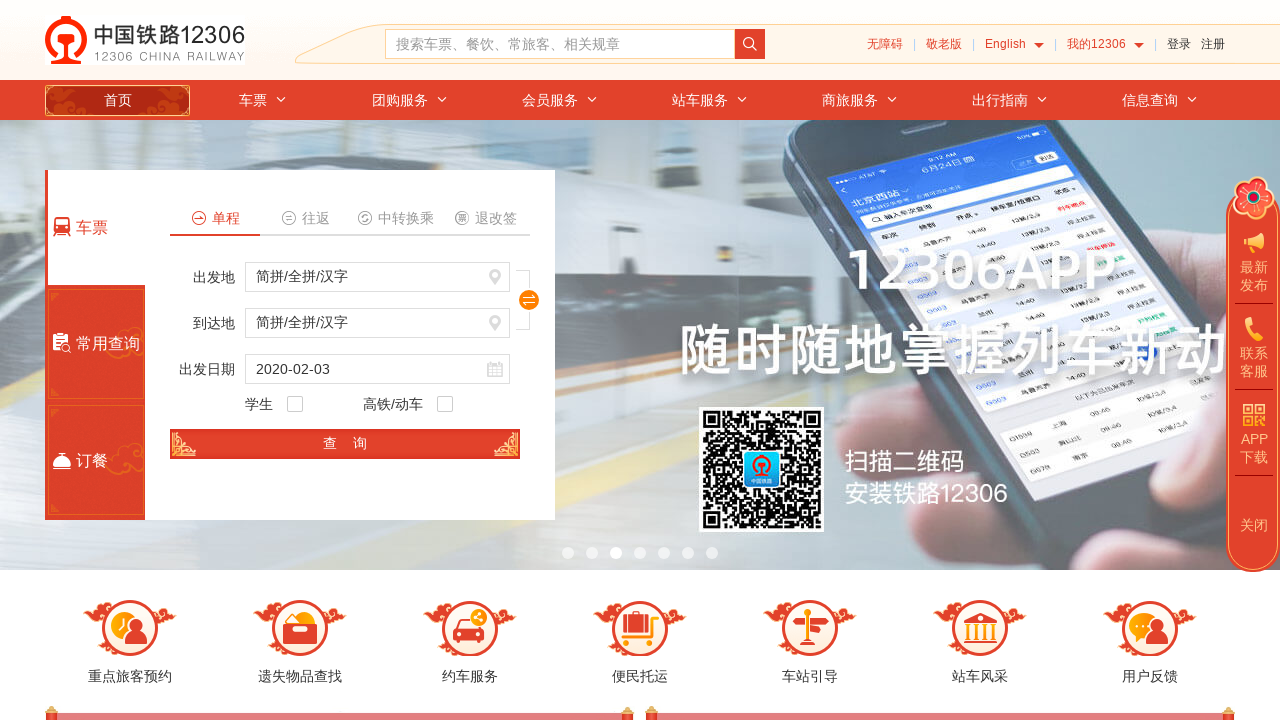